Tests that hovering over a menu item reveals its submenu items

Starting URL: https://osstep.github.io/action_hover

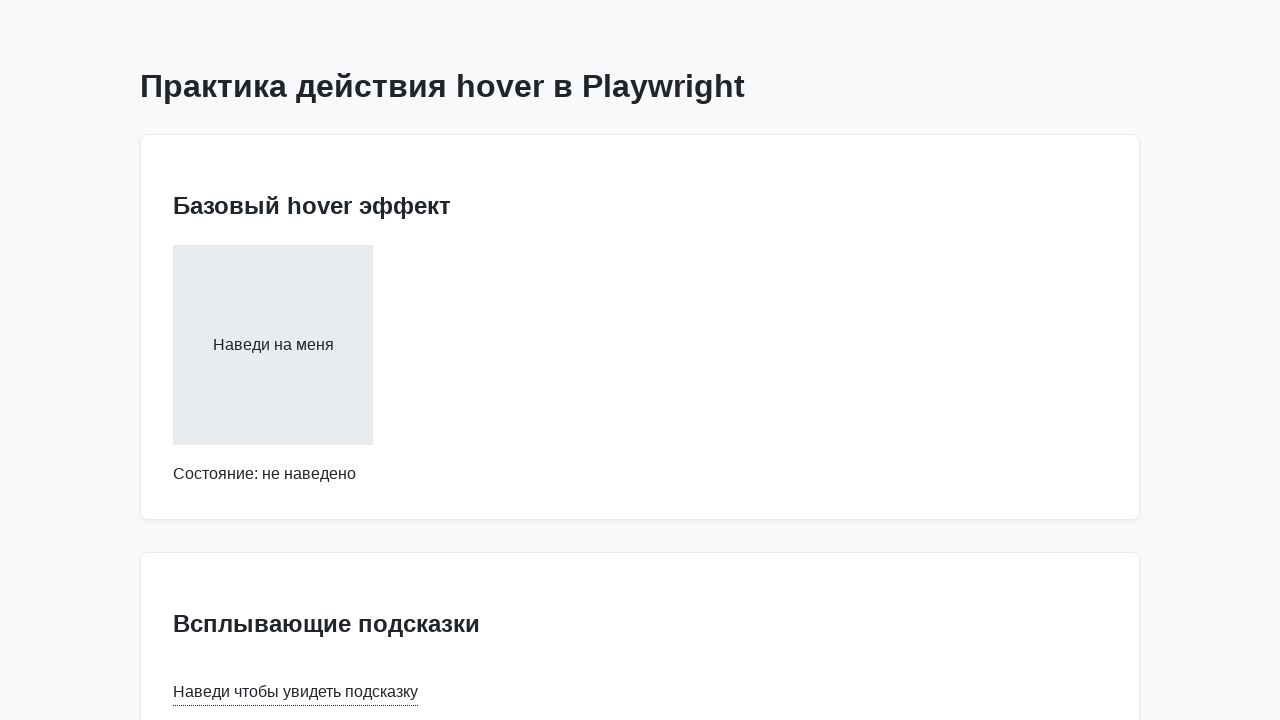

Located menu item 'Меню 1'
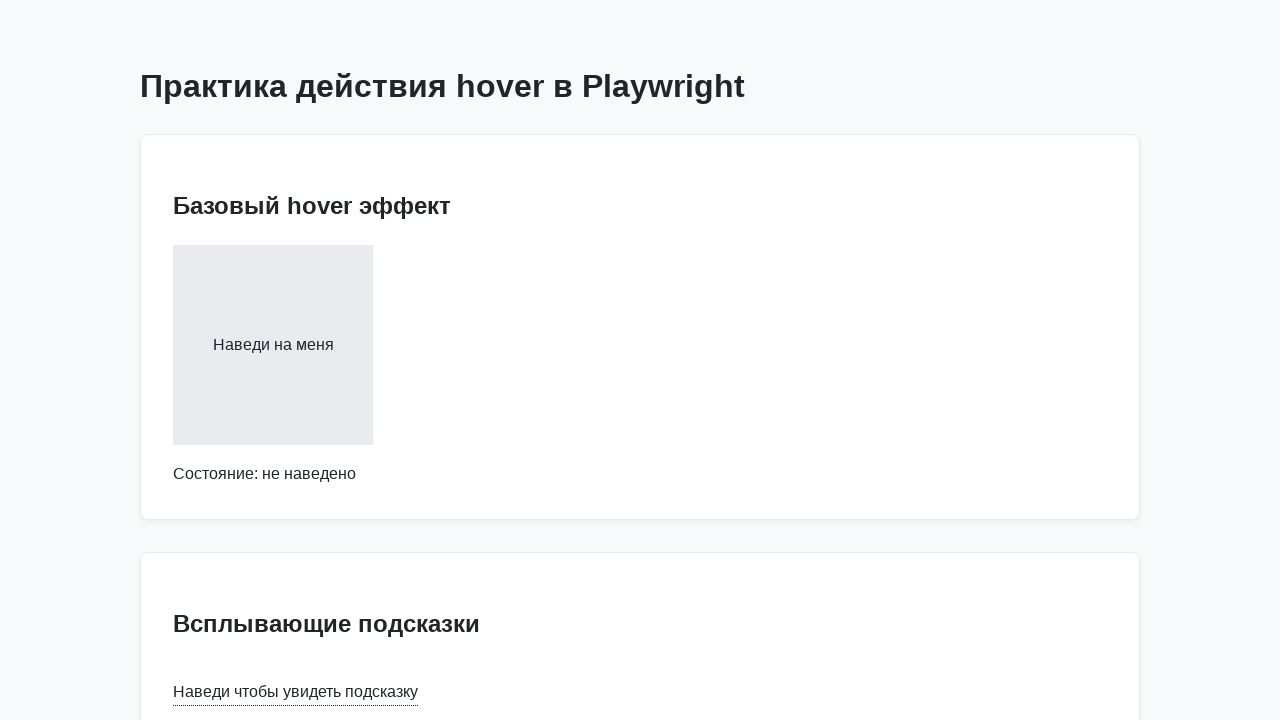

Located submenu item 'Подменю 1.1'
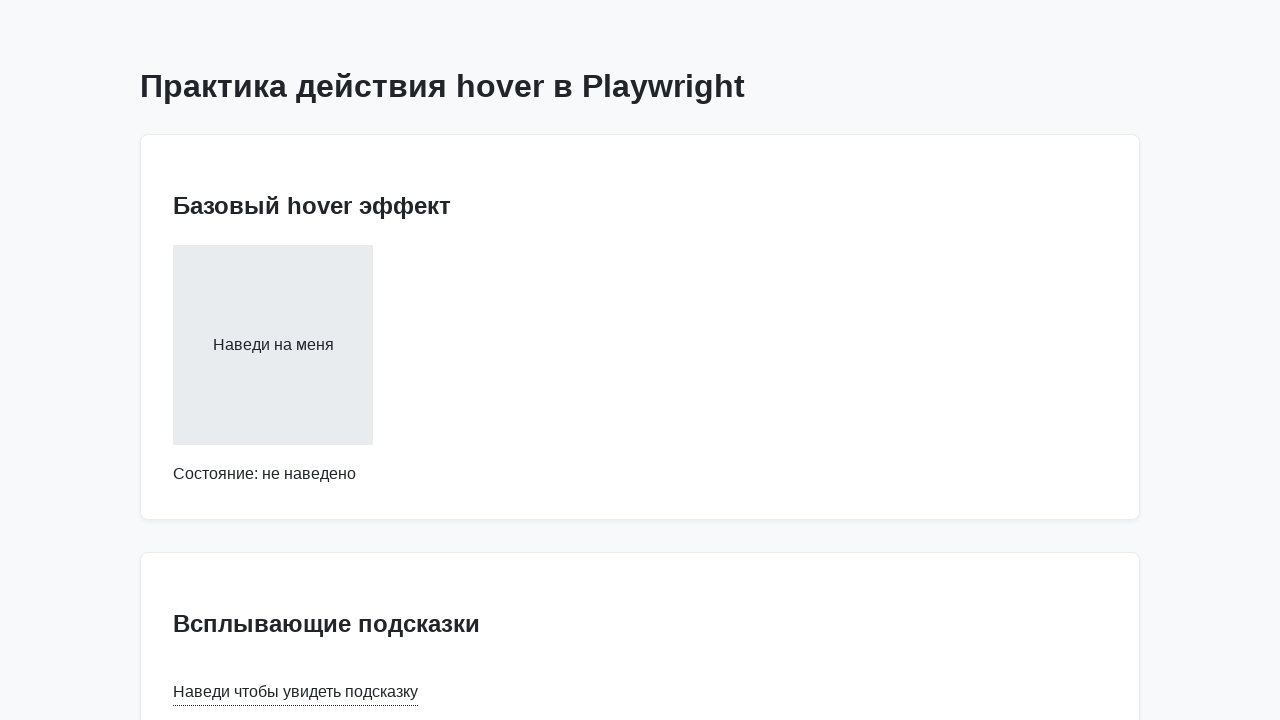

Hovered over menu item 'Меню 1' at (640, 361) on internal:text="\u041c\u0435\u043d\u044e 1 \u041f\u043e\u0434\u043c\u0435\u043d\u
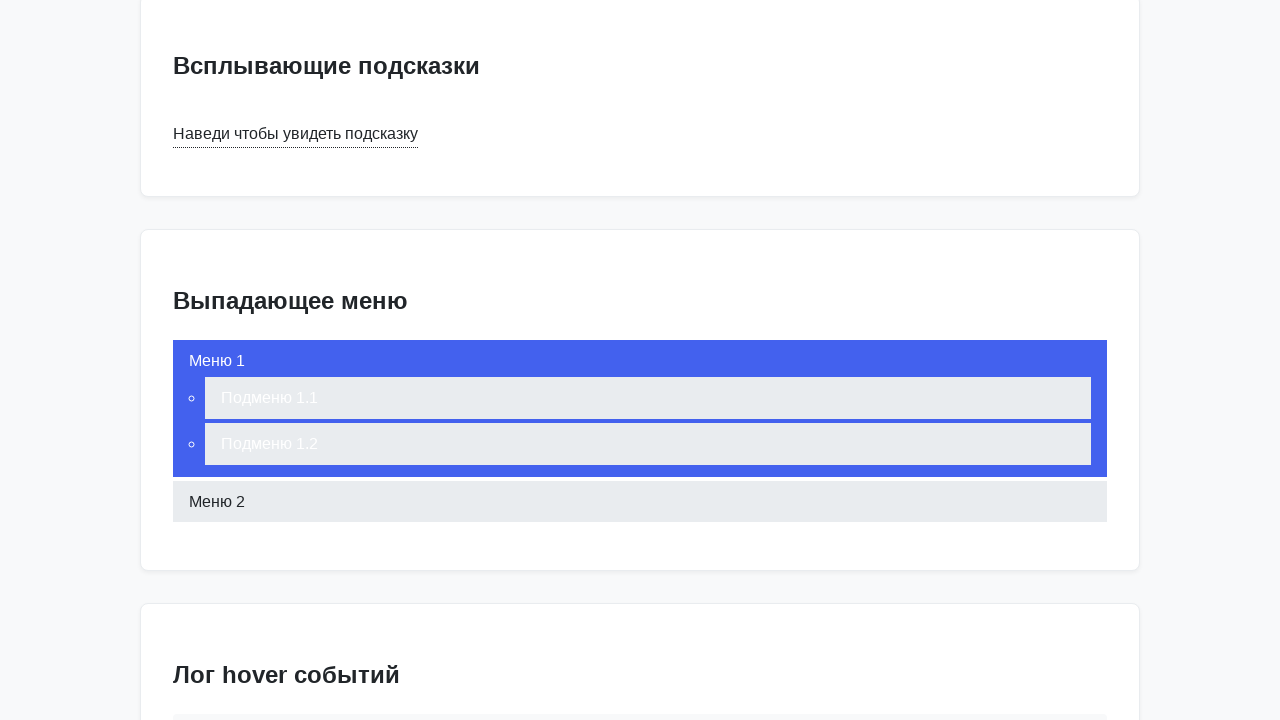

Submenu item 'Подменю 1.1' became visible
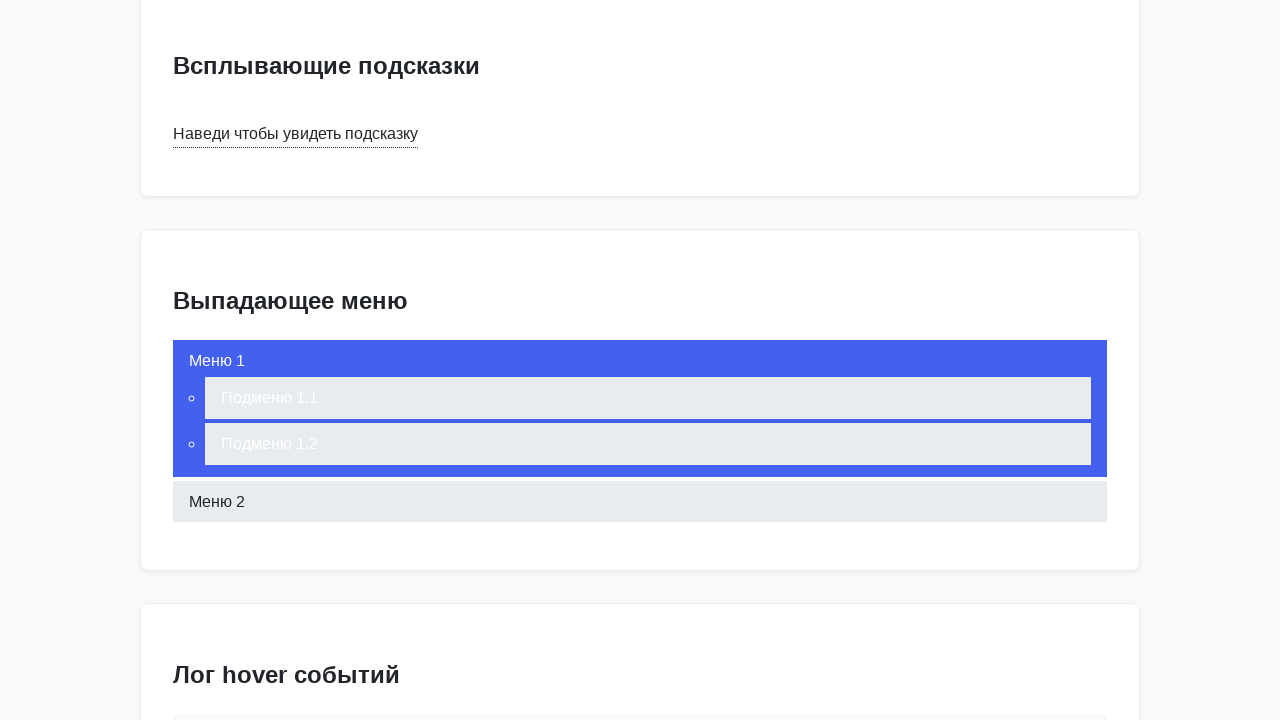

Submenu item 'Подменю 1.2' became visible
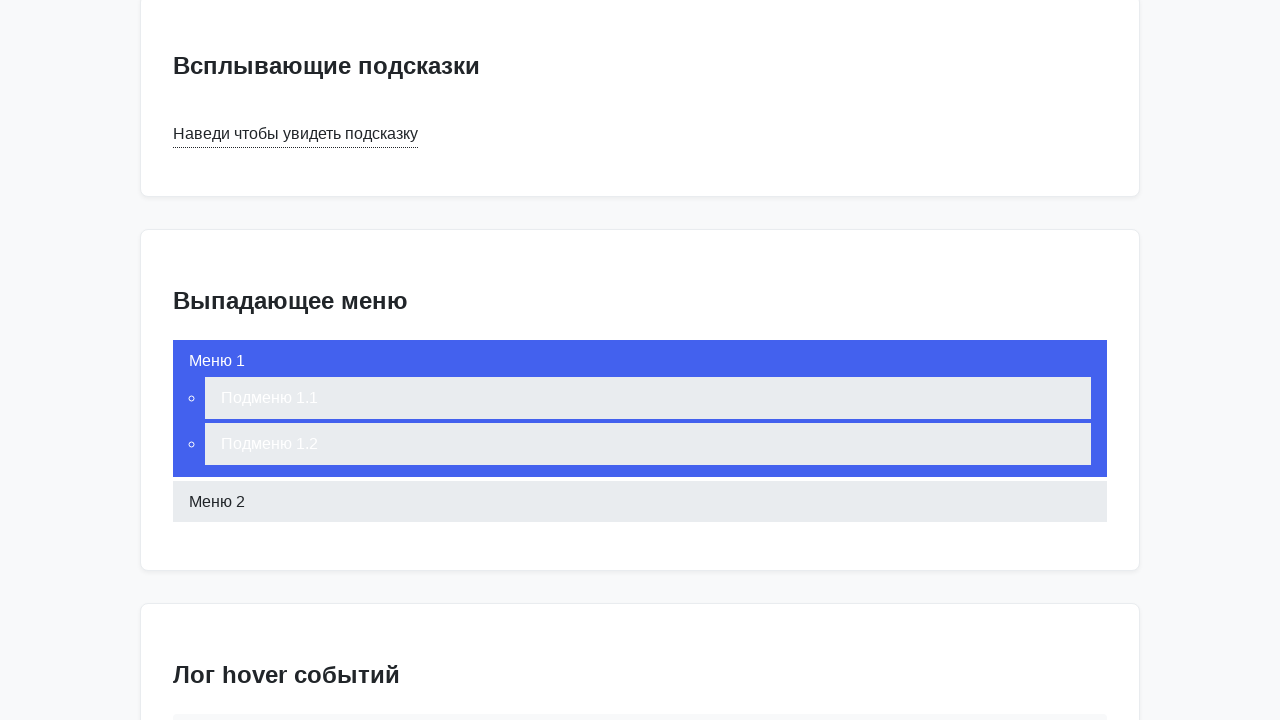

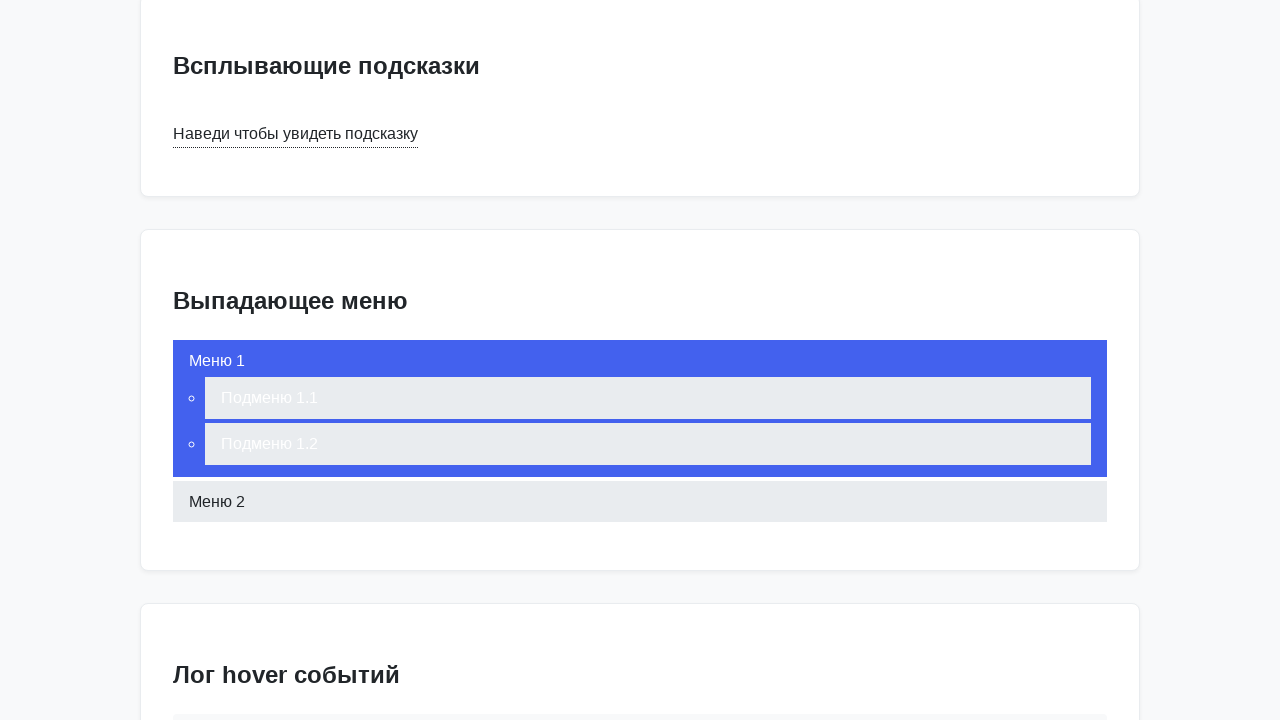